Tests clicking a link that returns status code 301 and verifies the response message

Starting URL: https://demoqa.com/links

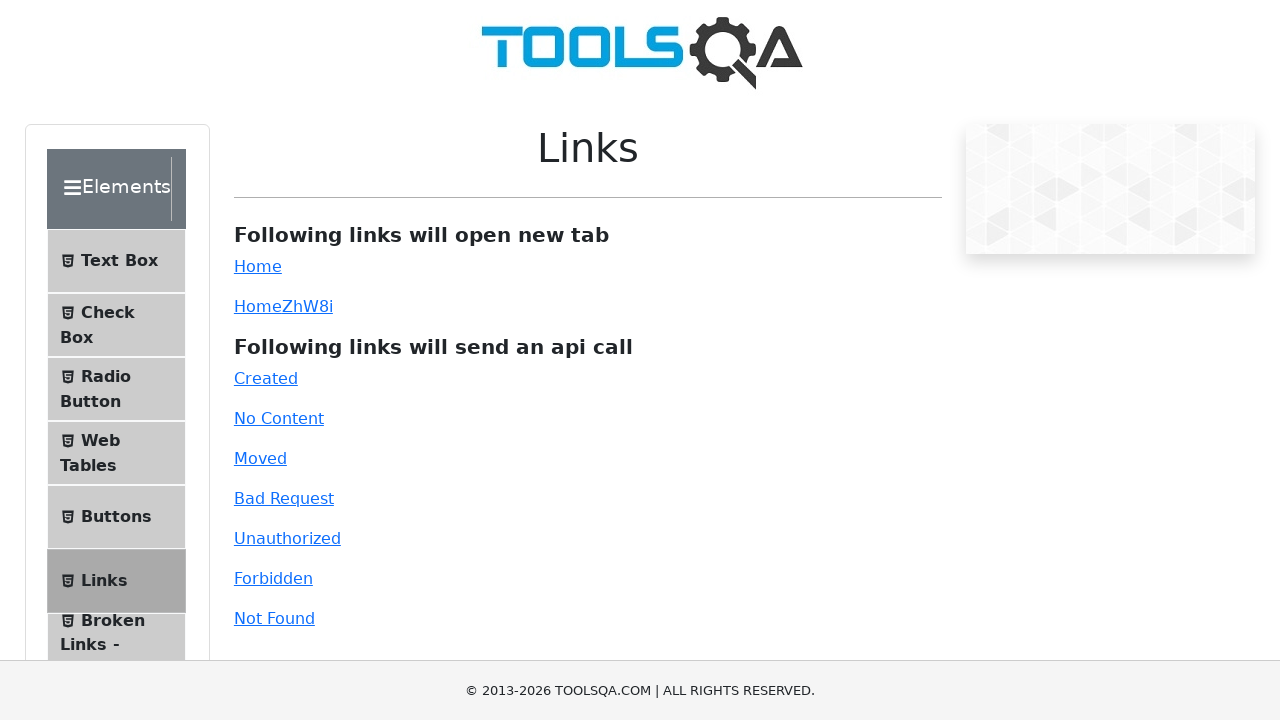

Clicked the moved link (301 redirect) at (260, 458) on #moved
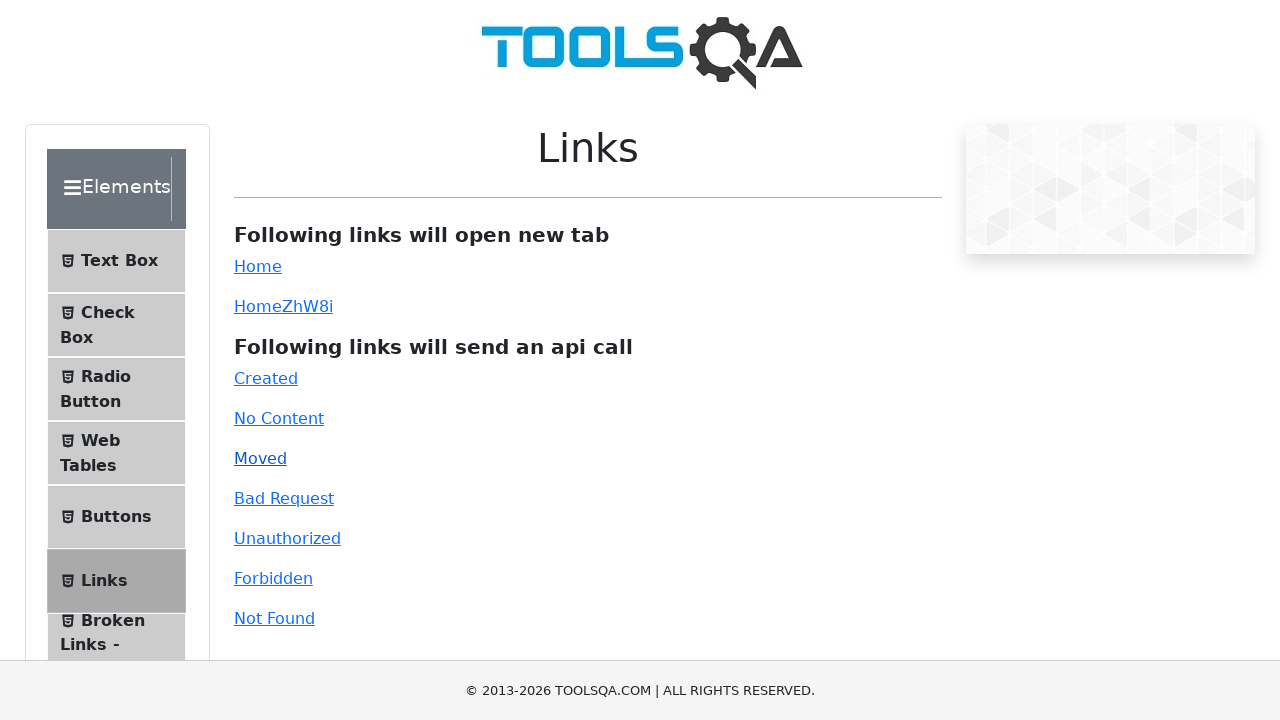

Verified response message showing status code 301 and 'Moved Permanently'
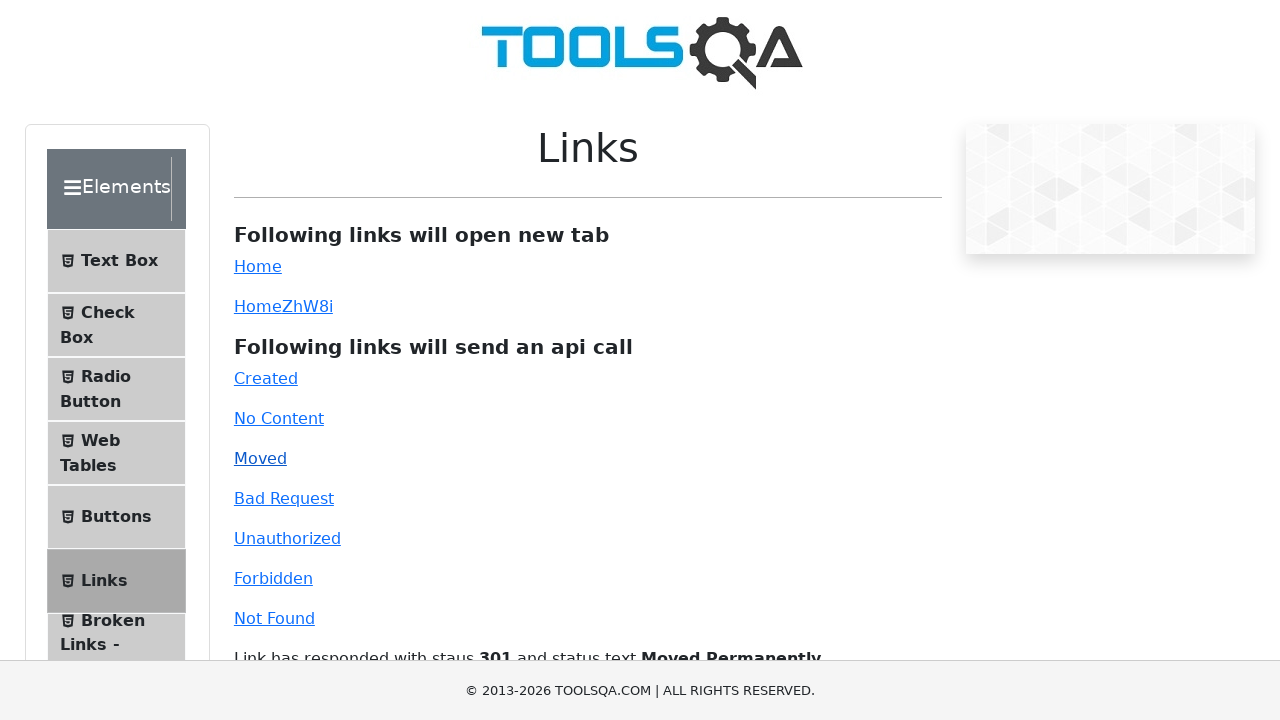

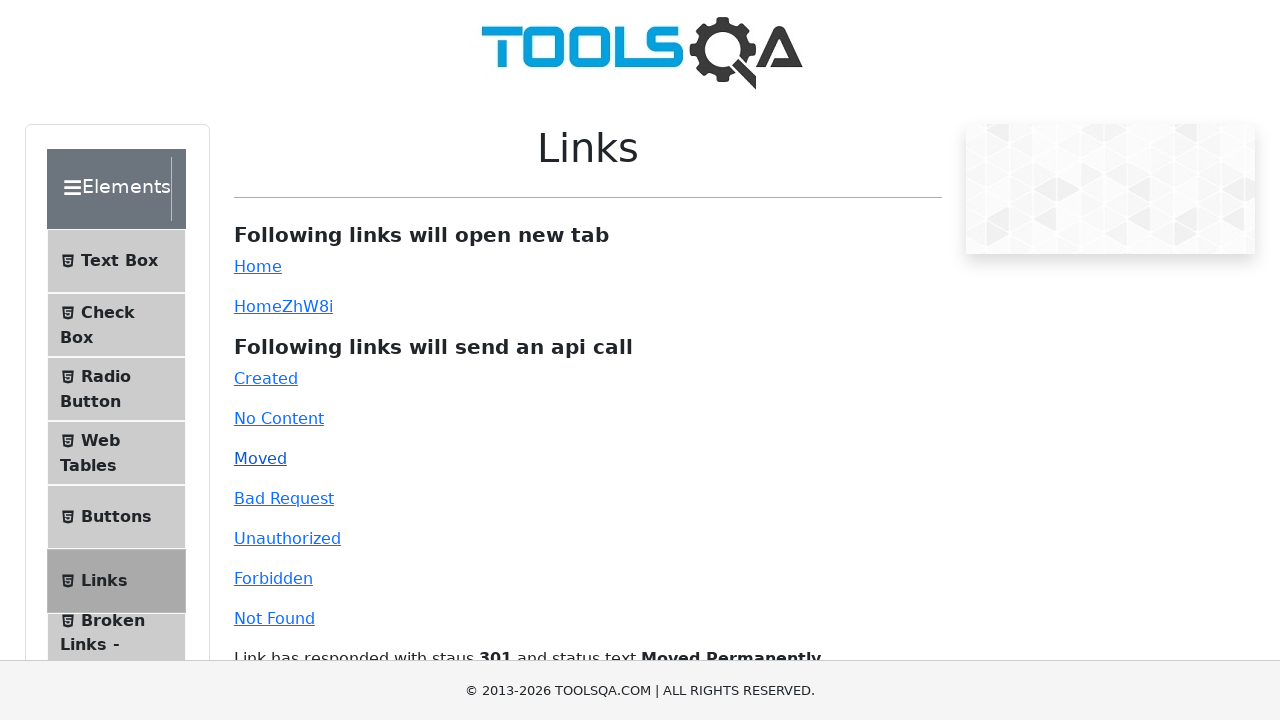